Tests filtering to display only completed items

Starting URL: https://demo.playwright.dev/todomvc

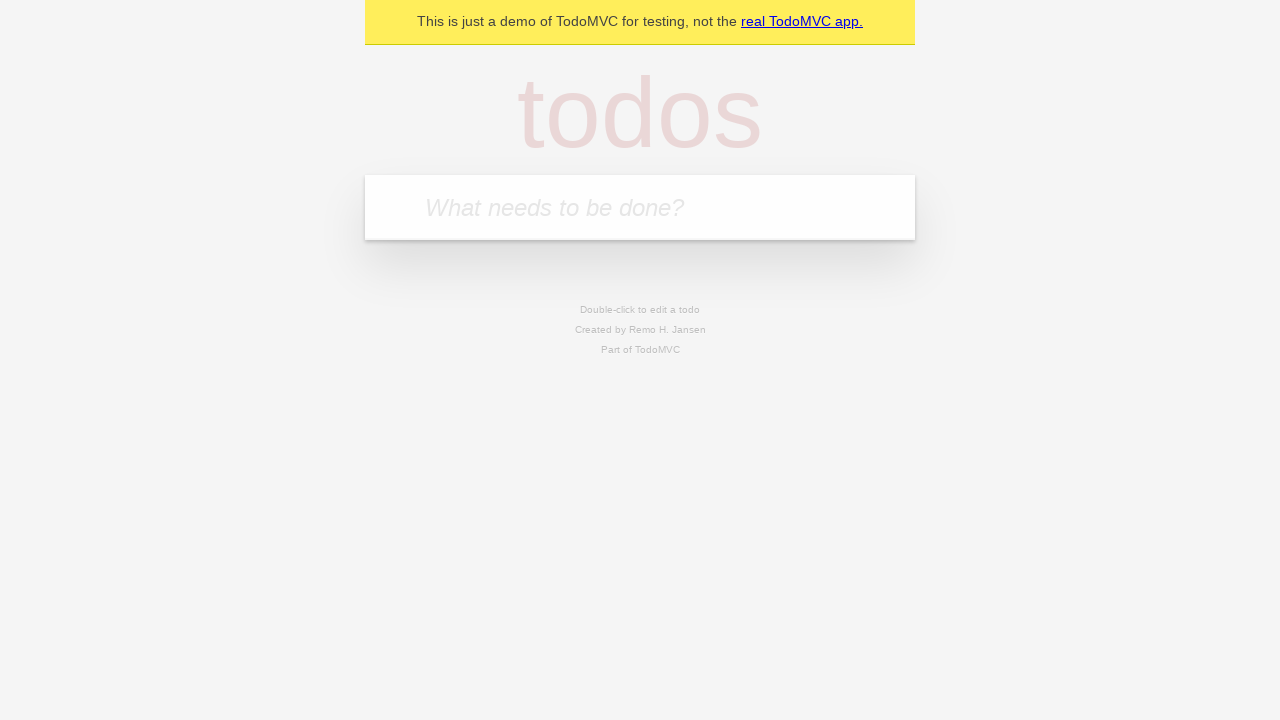

Located the todo input field
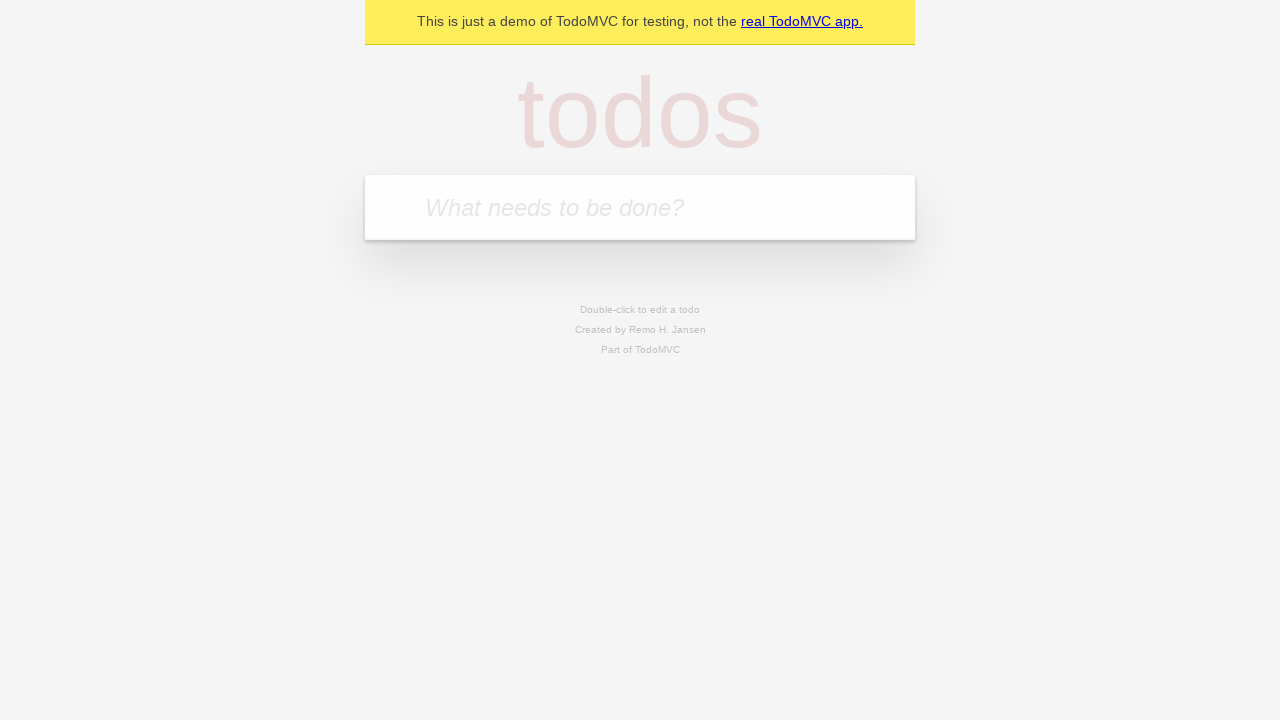

Filled todo input with 'buy some cheese' on internal:attr=[placeholder="What needs to be done?"i]
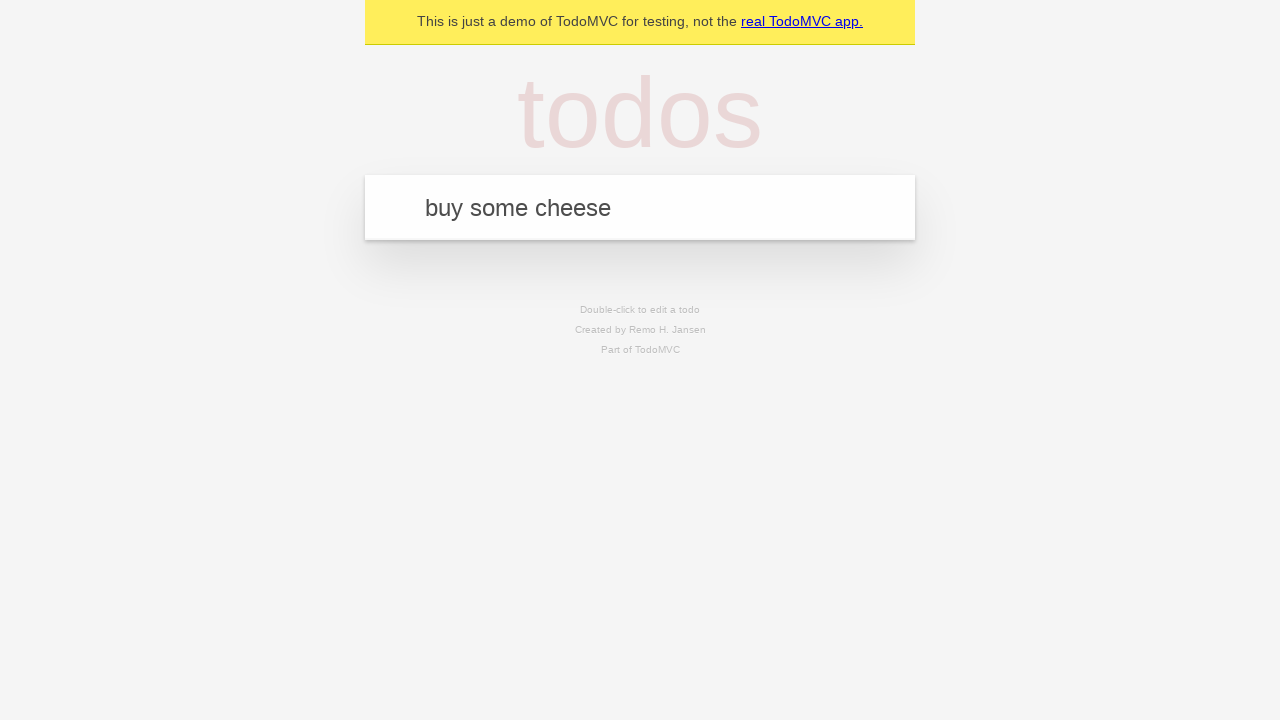

Pressed Enter to add todo 'buy some cheese' on internal:attr=[placeholder="What needs to be done?"i]
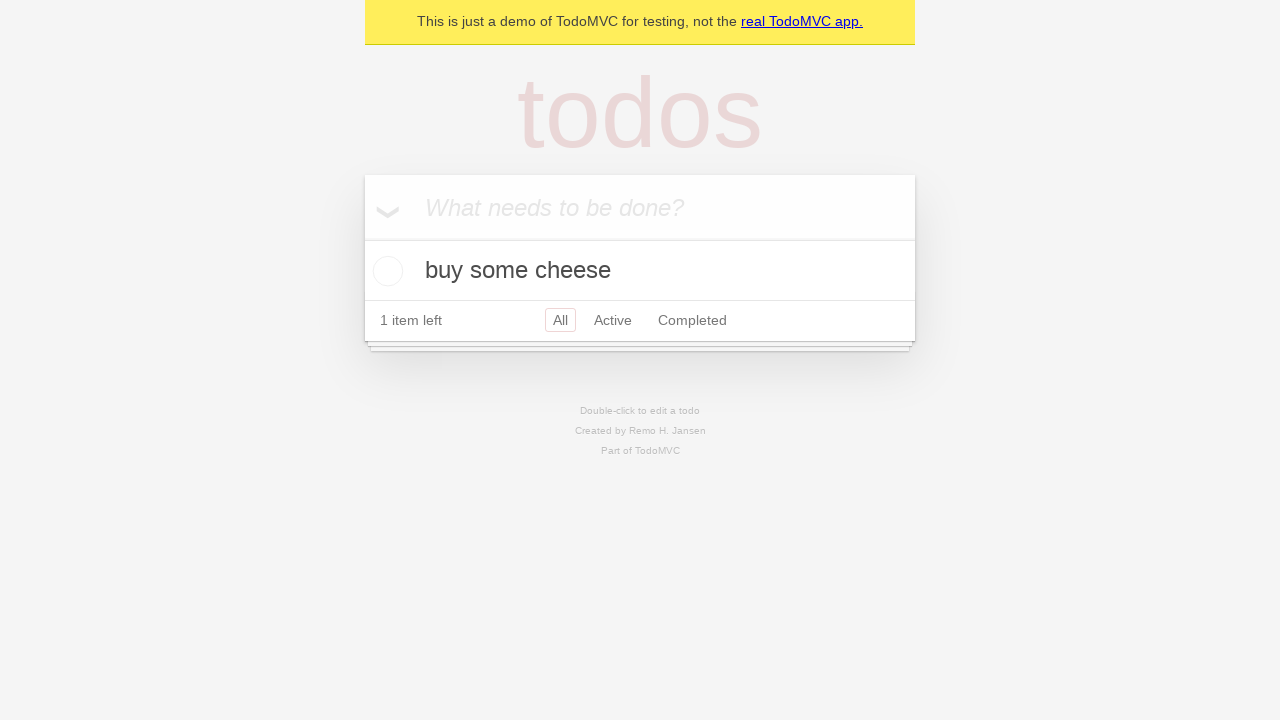

Filled todo input with 'feed the cat' on internal:attr=[placeholder="What needs to be done?"i]
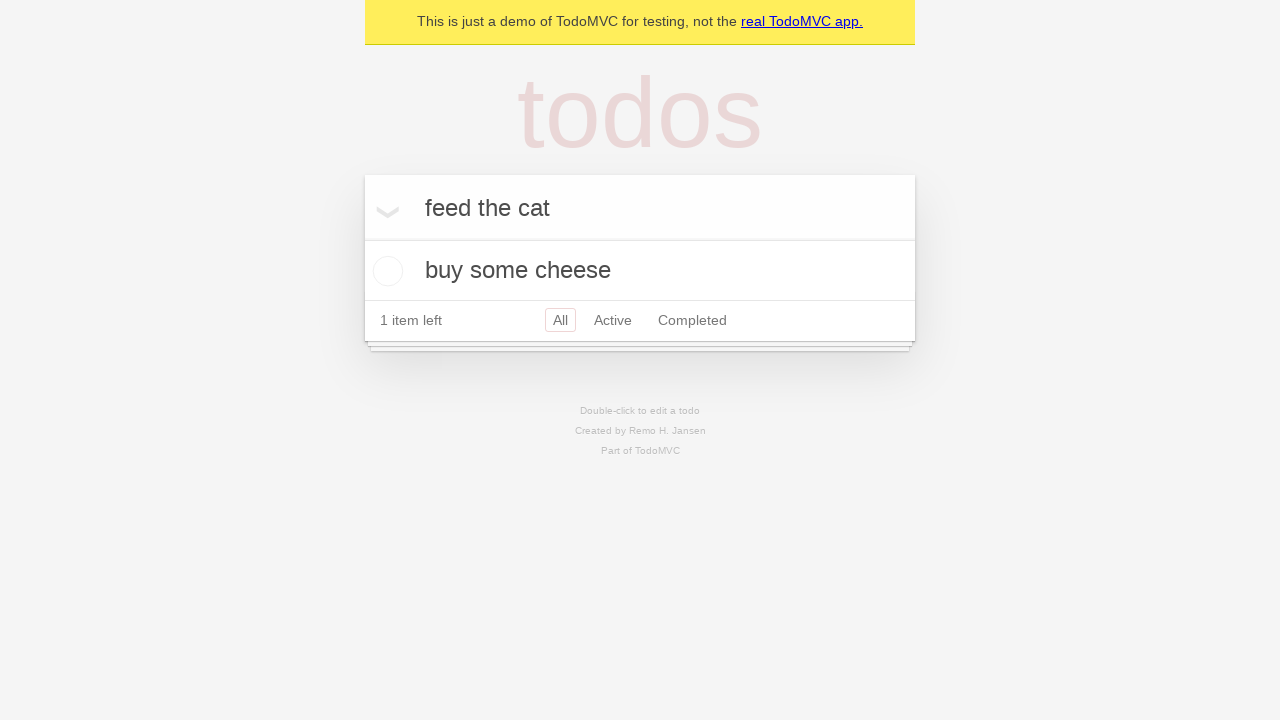

Pressed Enter to add todo 'feed the cat' on internal:attr=[placeholder="What needs to be done?"i]
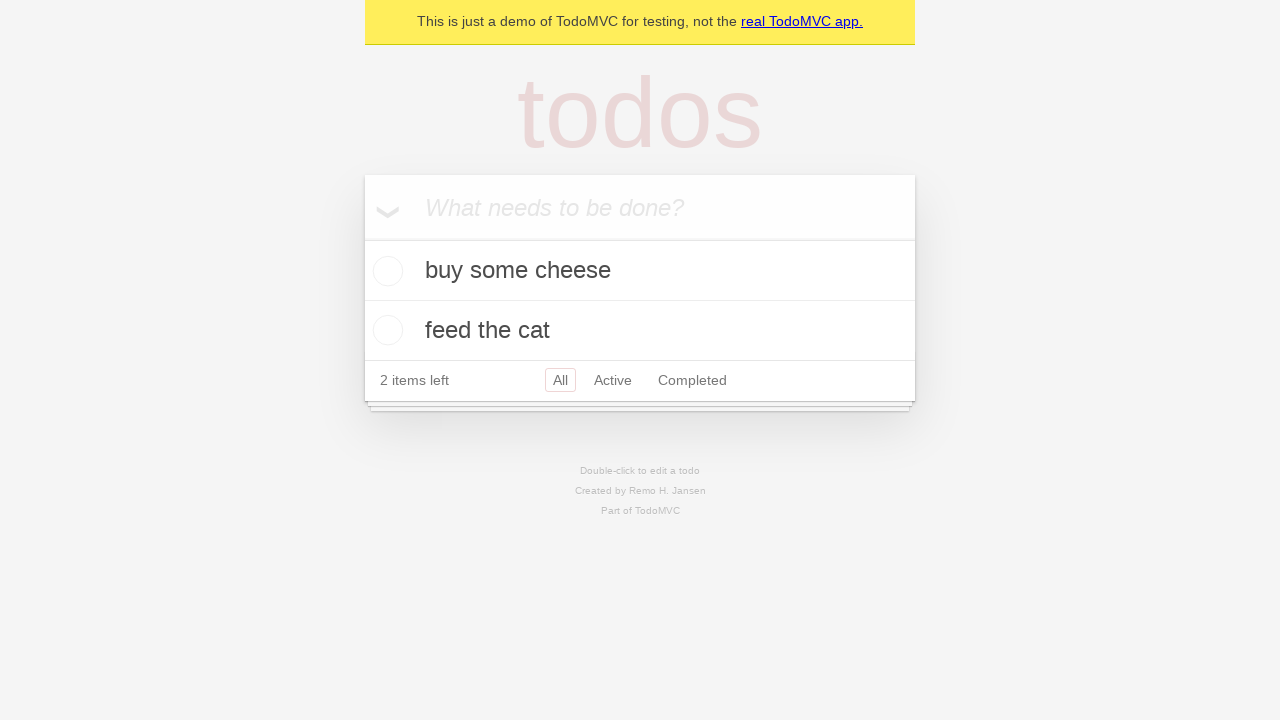

Filled todo input with 'book a doctors appointment' on internal:attr=[placeholder="What needs to be done?"i]
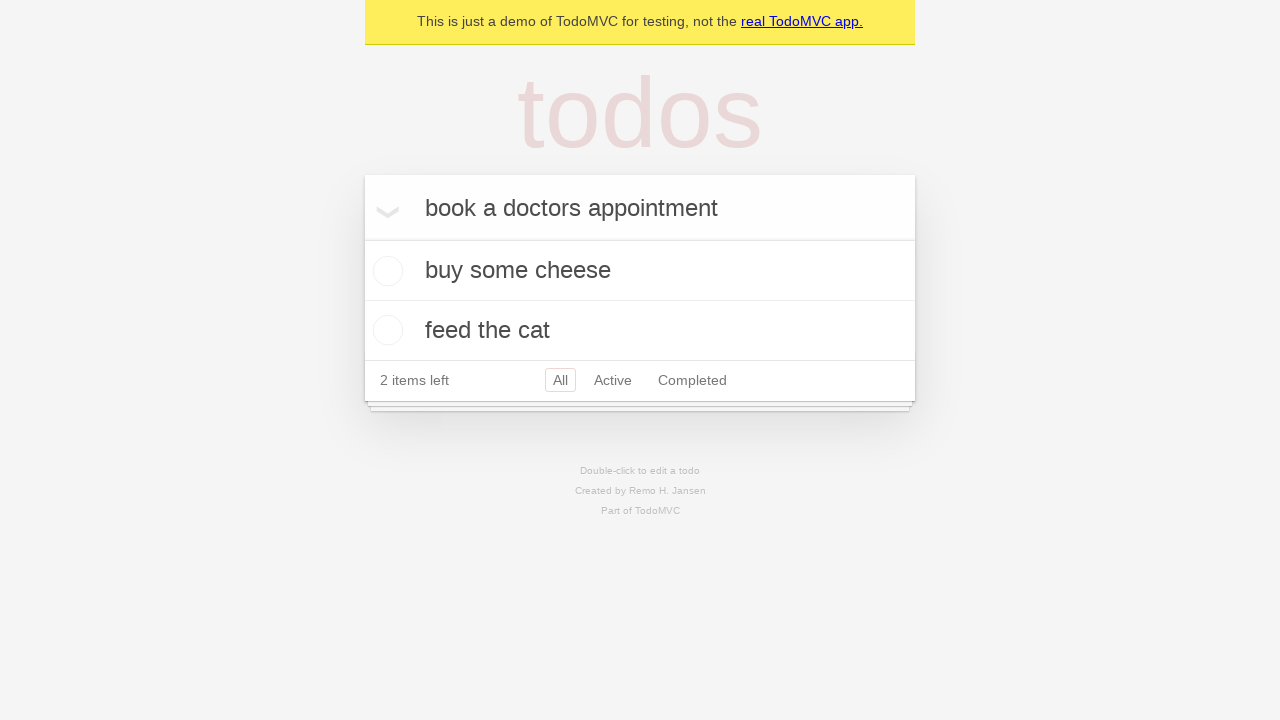

Pressed Enter to add todo 'book a doctors appointment' on internal:attr=[placeholder="What needs to be done?"i]
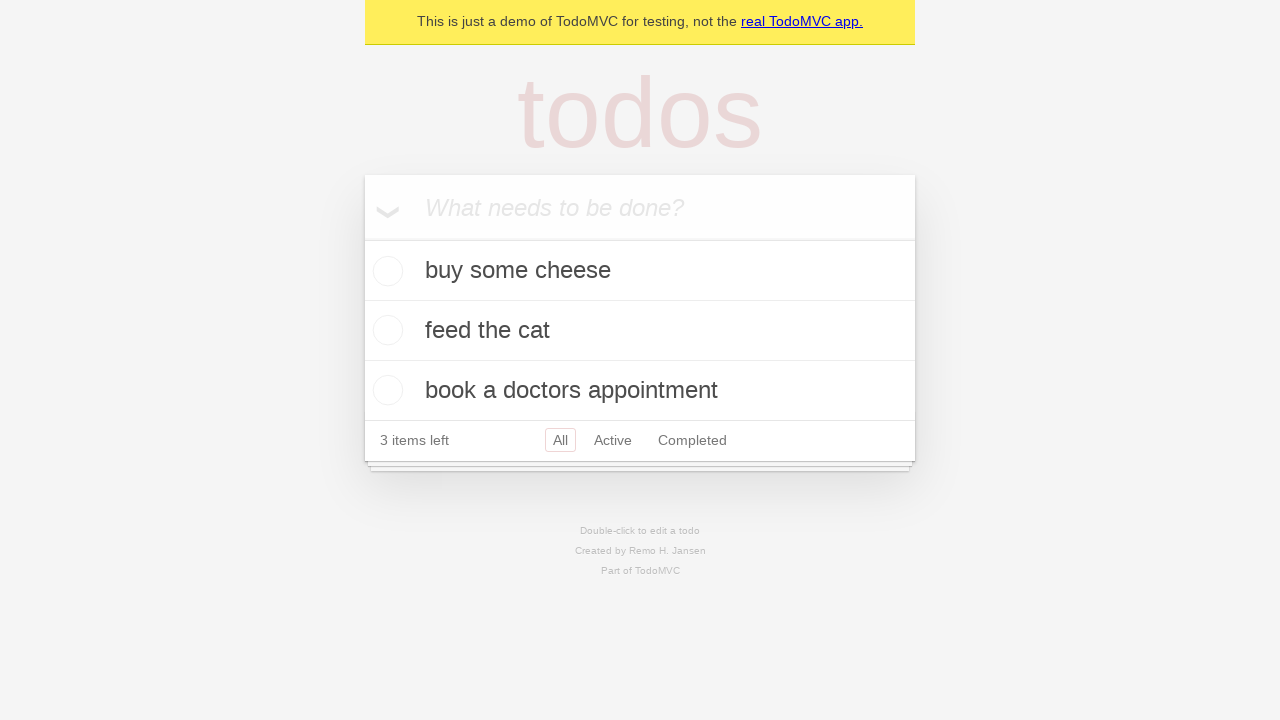

Waited for all 3 todos to be added
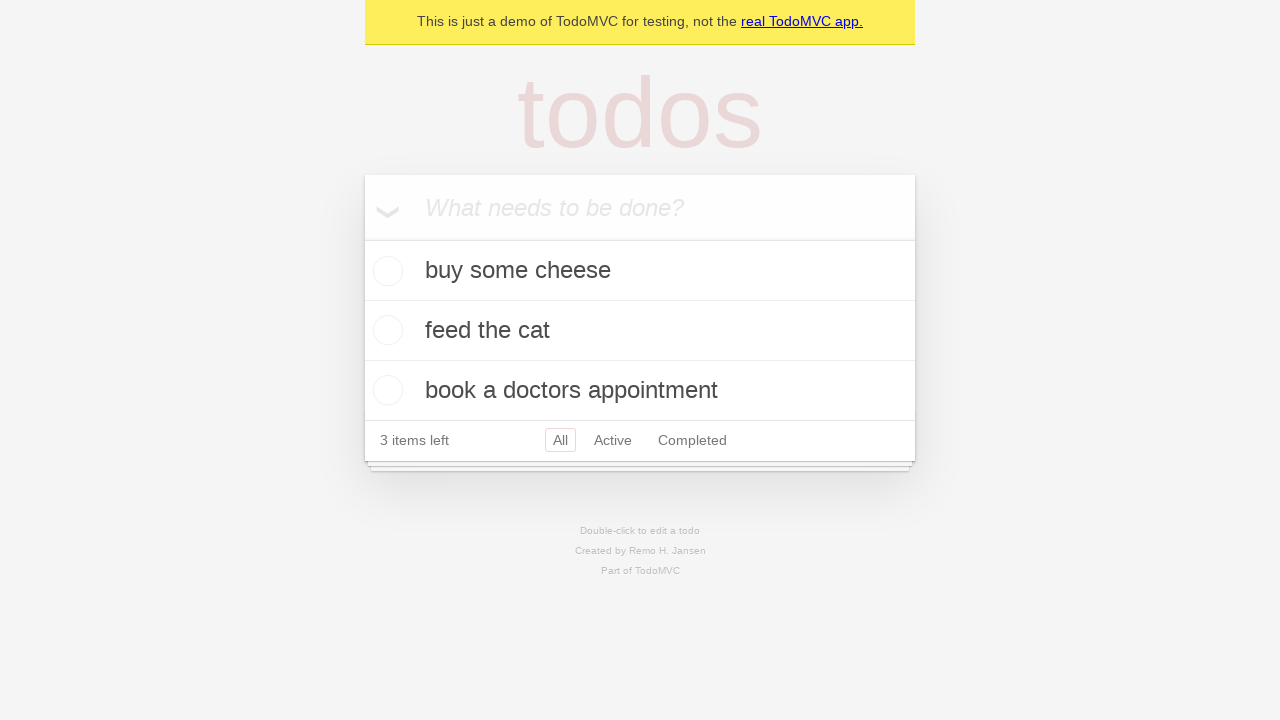

Checked the checkbox for the second todo item at (385, 330) on internal:testid=[data-testid="todo-item"s] >> nth=1 >> internal:role=checkbox
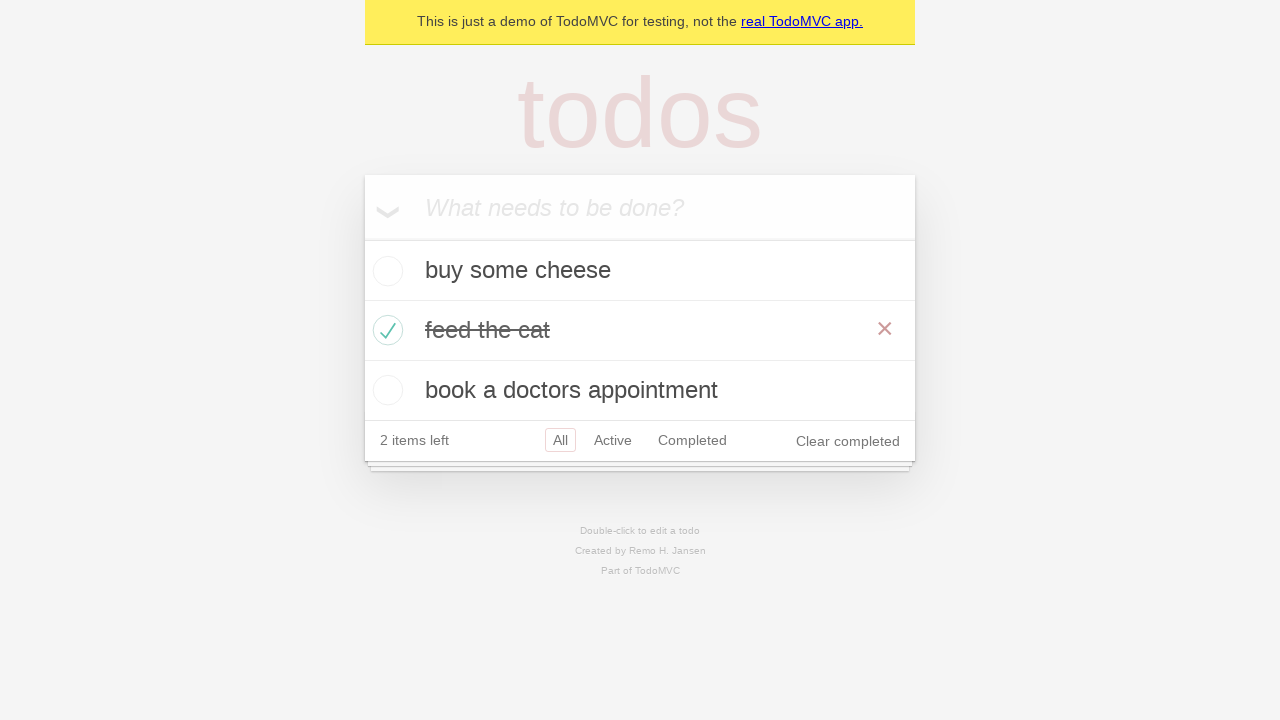

Clicked the 'Completed' filter link at (692, 440) on internal:role=link[name="Completed"i]
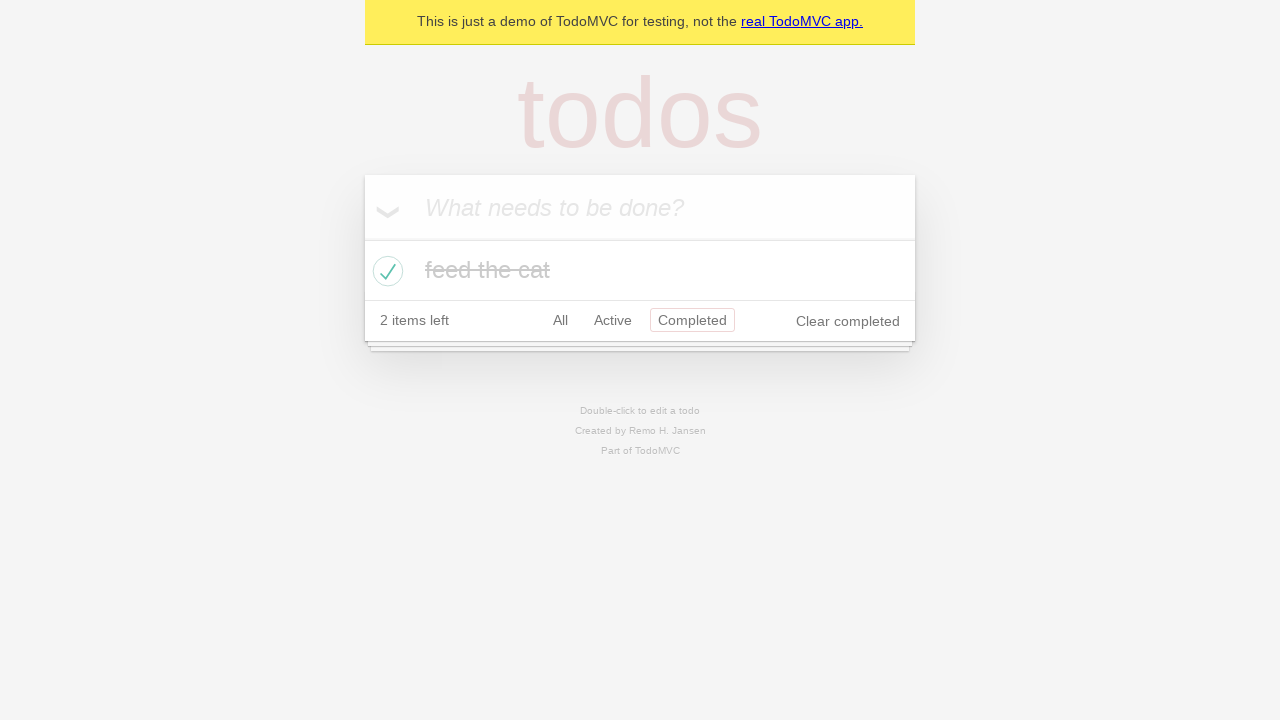

Waited for completed items filter to apply
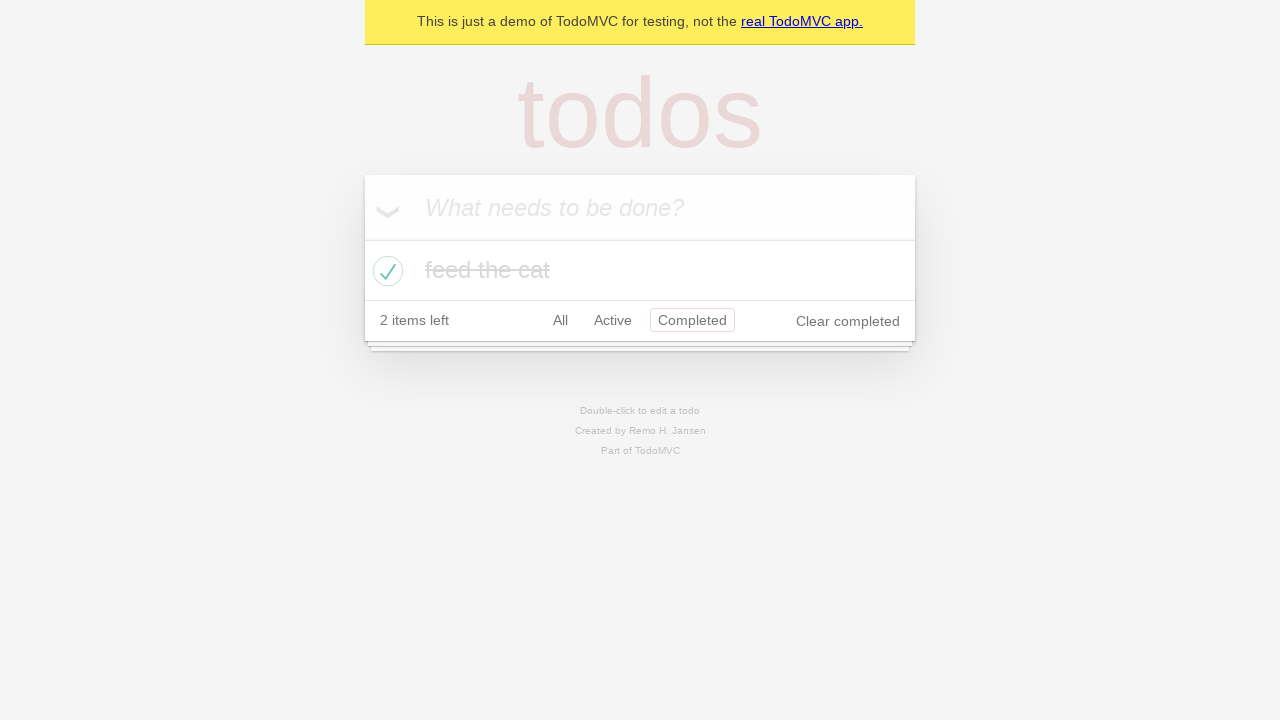

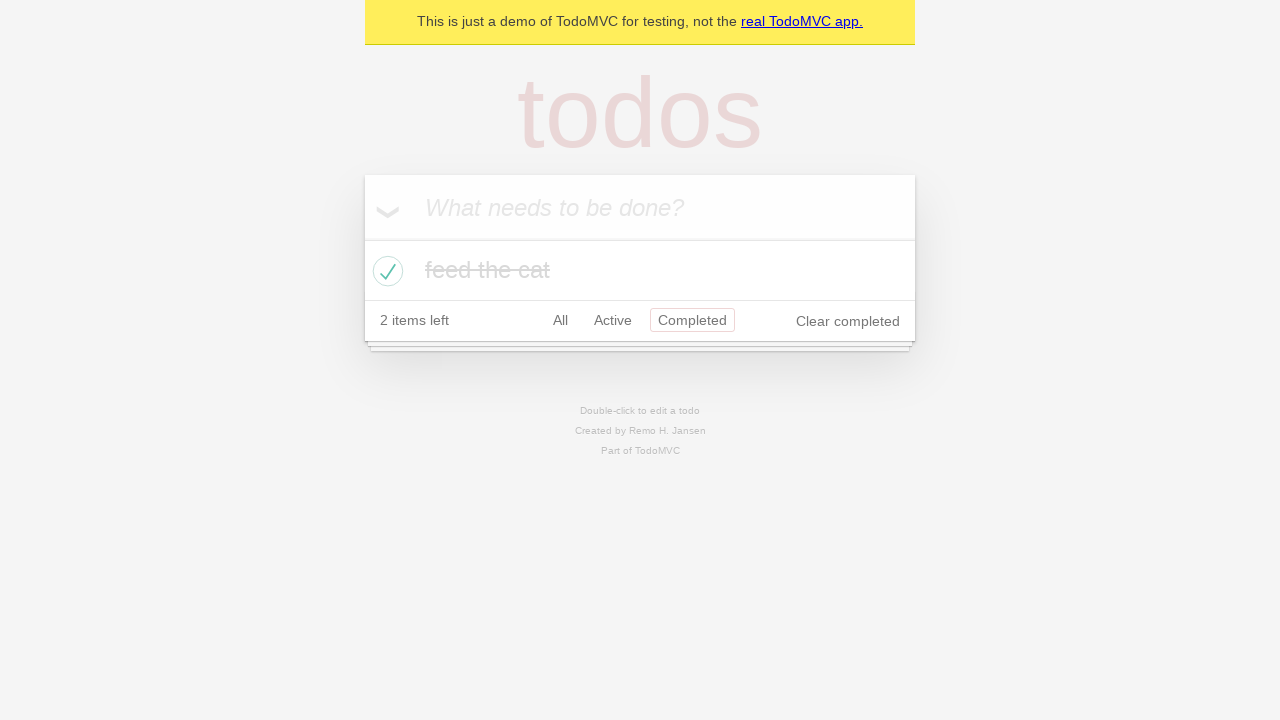